Tests GitHub search functionality by searching for "selenium" and verifying that search results contain the search term in their text

Starting URL: https://github.com/

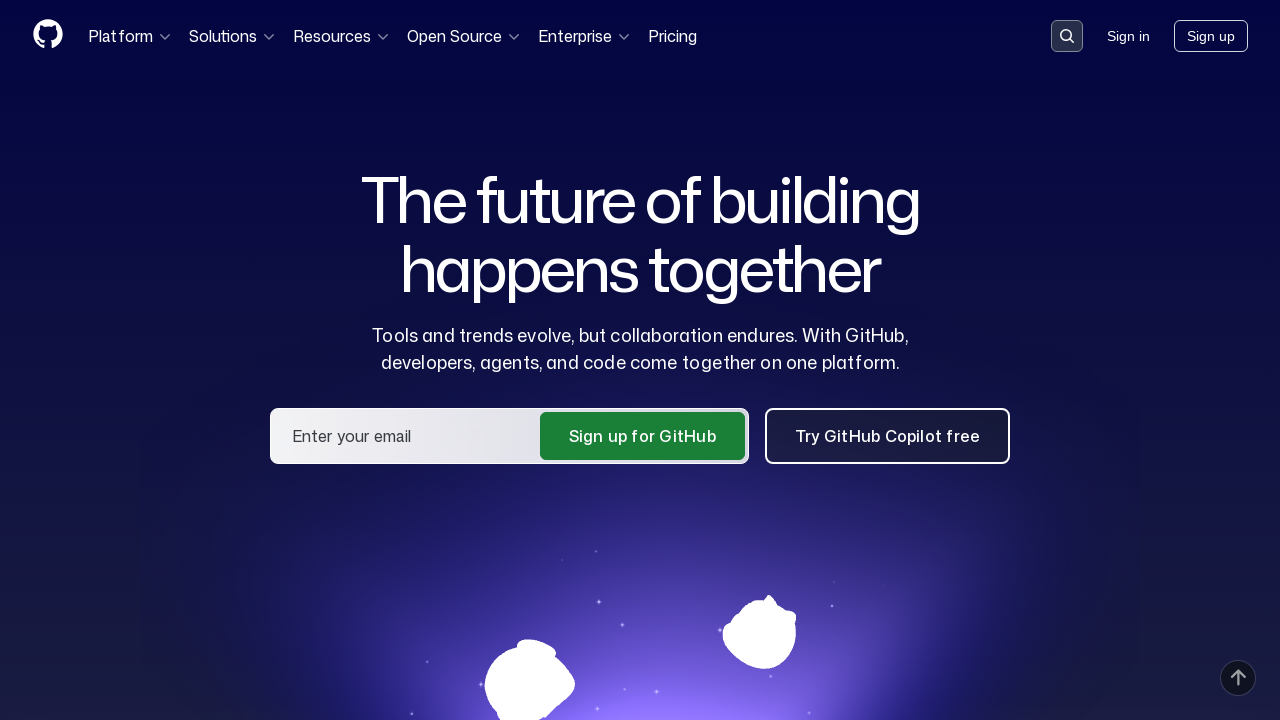

Clicked search button to open search dialog at (1067, 36) on button[data-target='qbsearch-input.inputButton']
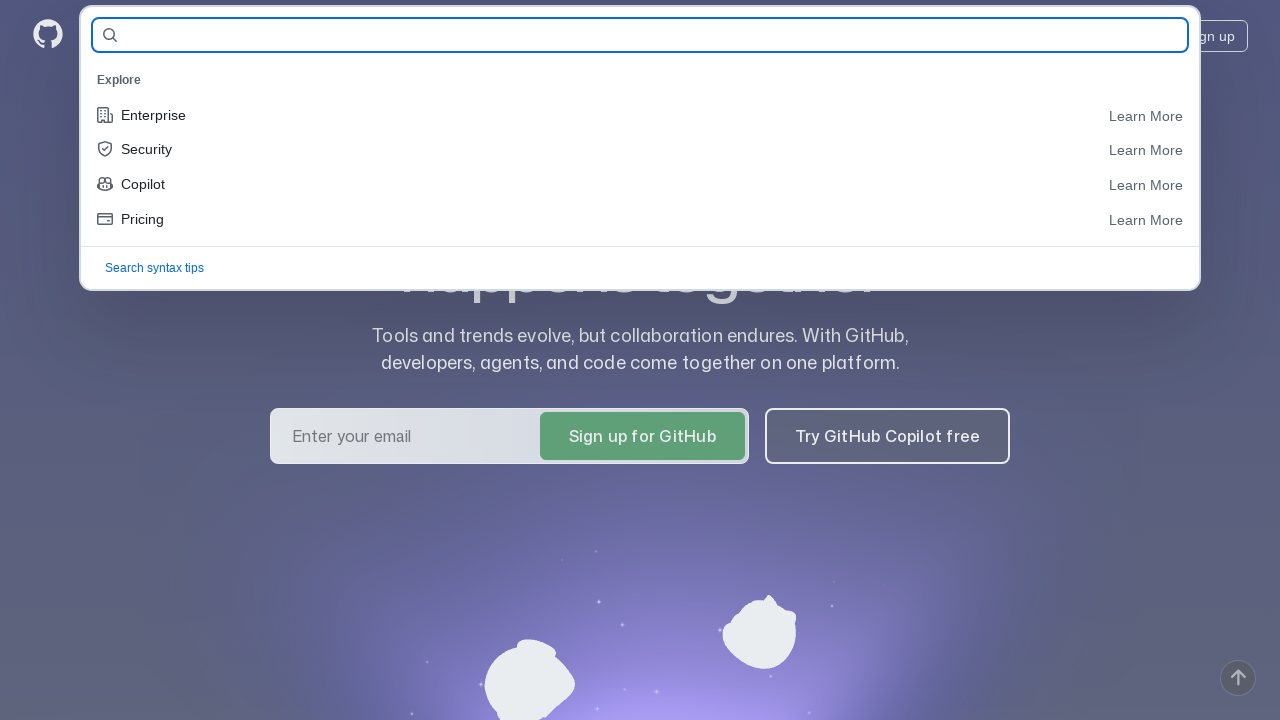

Search input field loaded
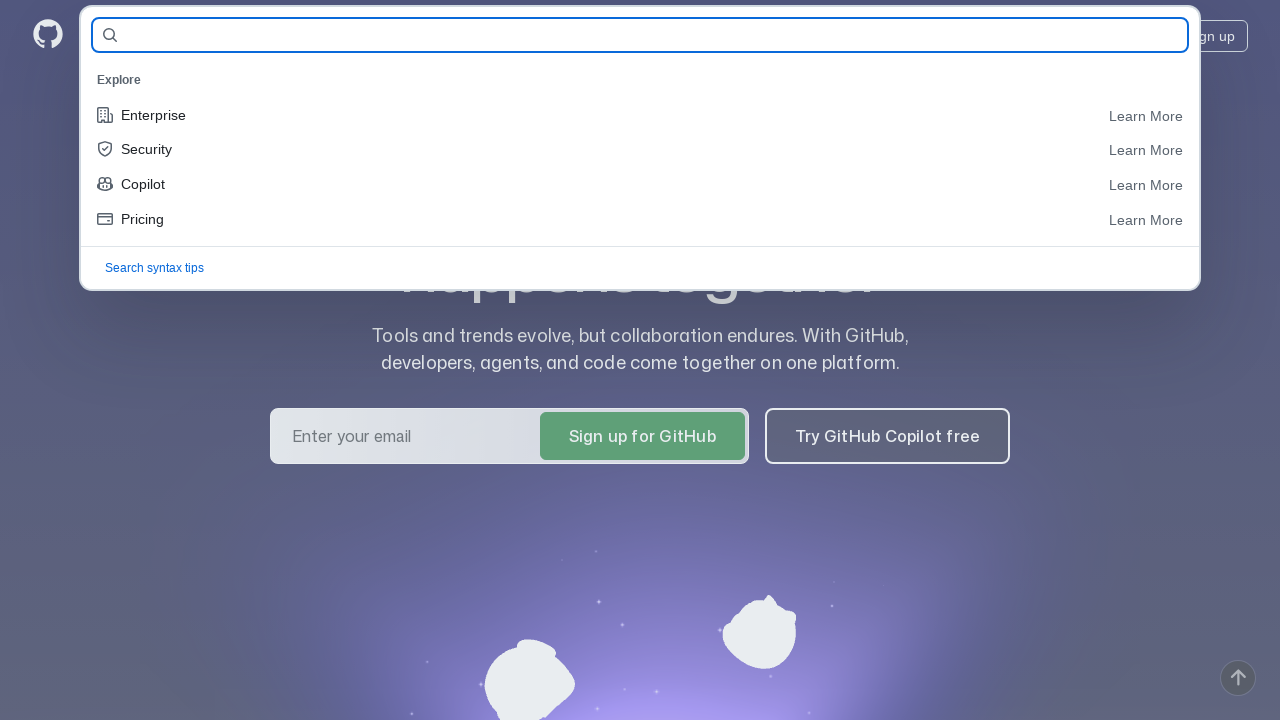

Filled search field with 'selenium' on input#query-builder-test
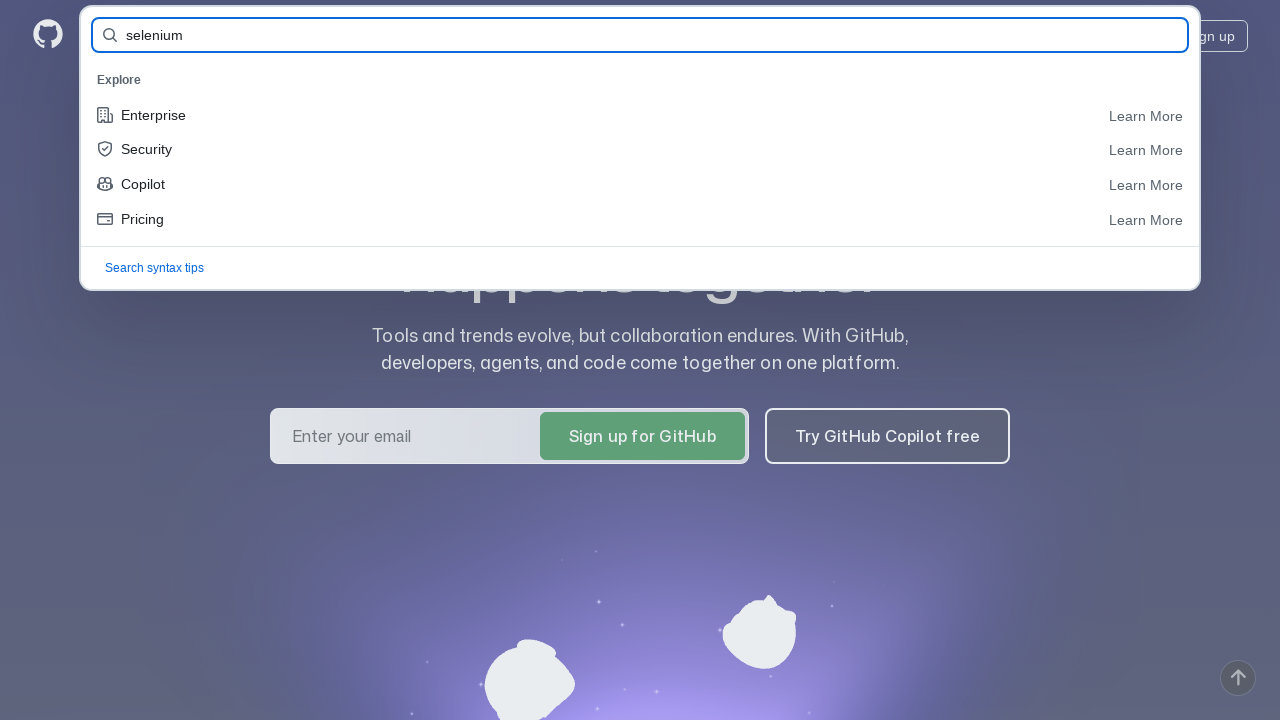

Pressed Enter to submit search query on input#query-builder-test
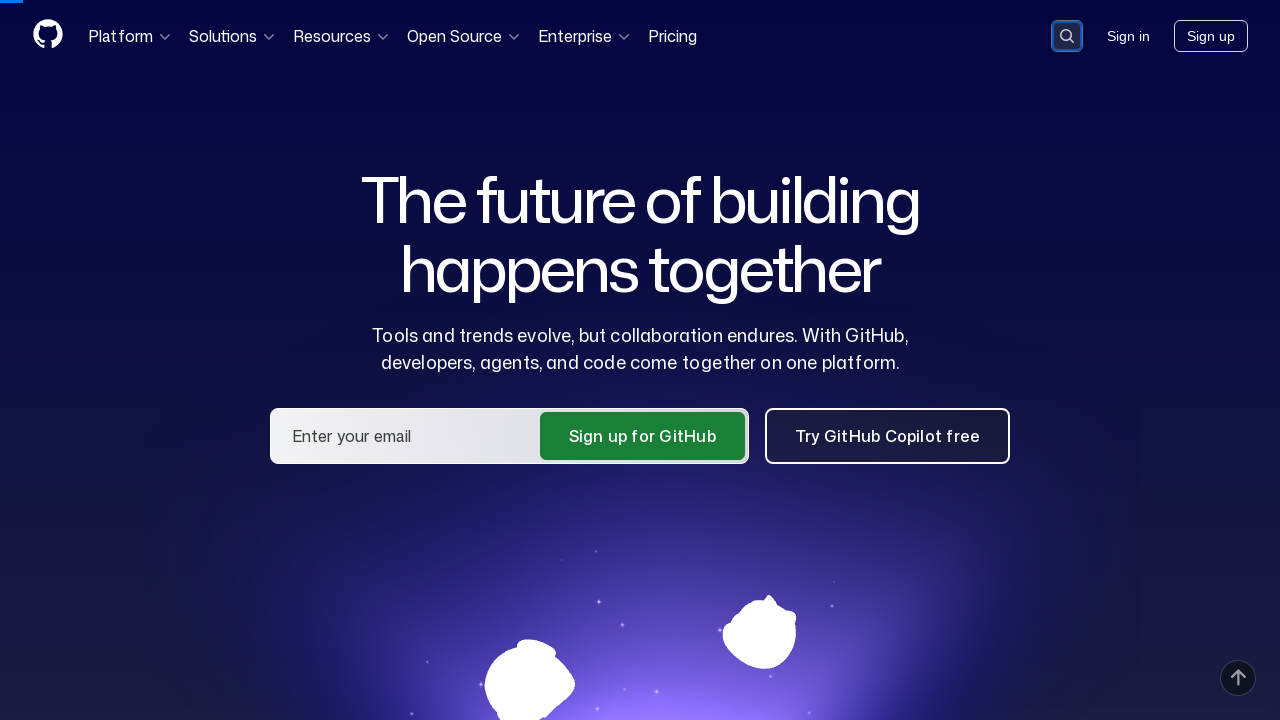

Search results list loaded
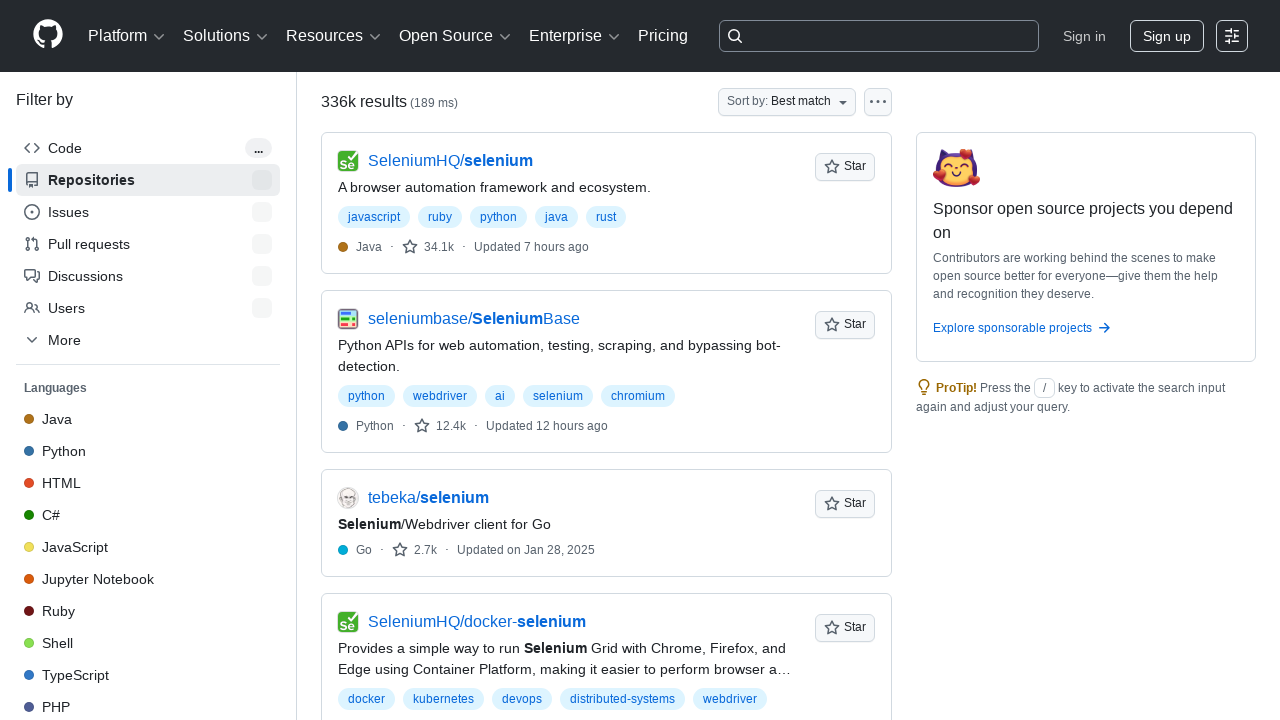

Search results items are displayed
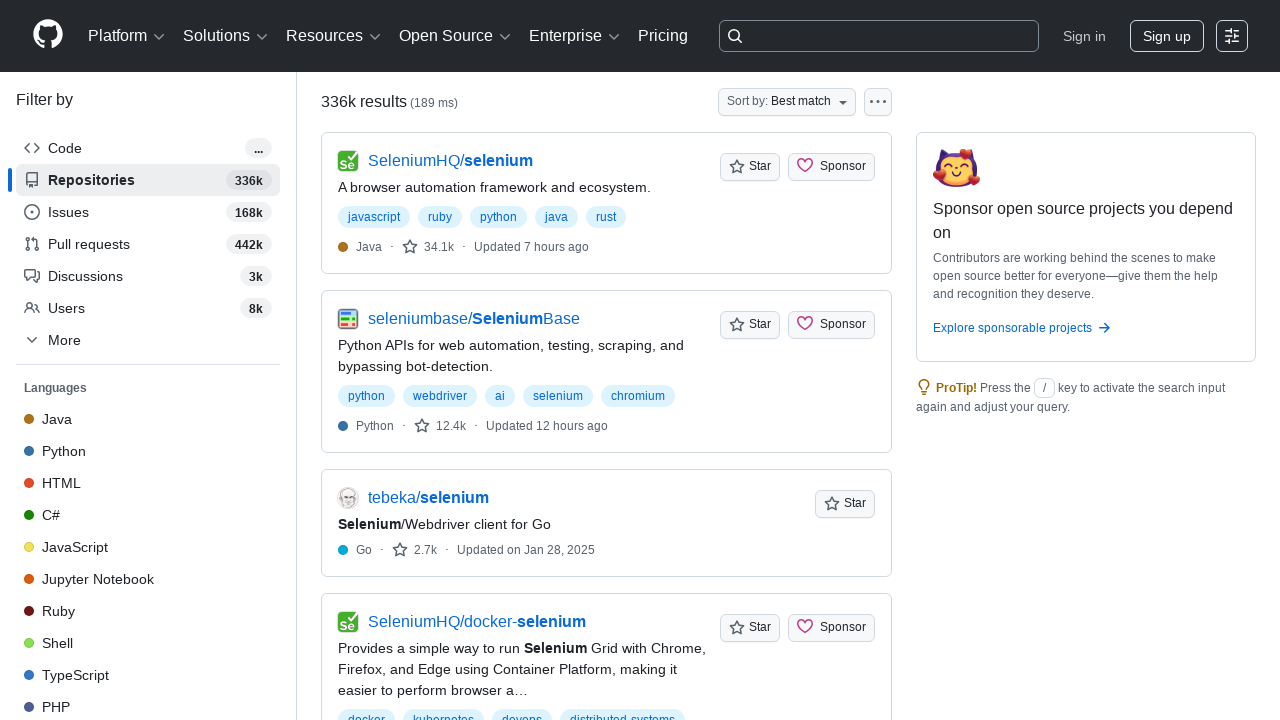

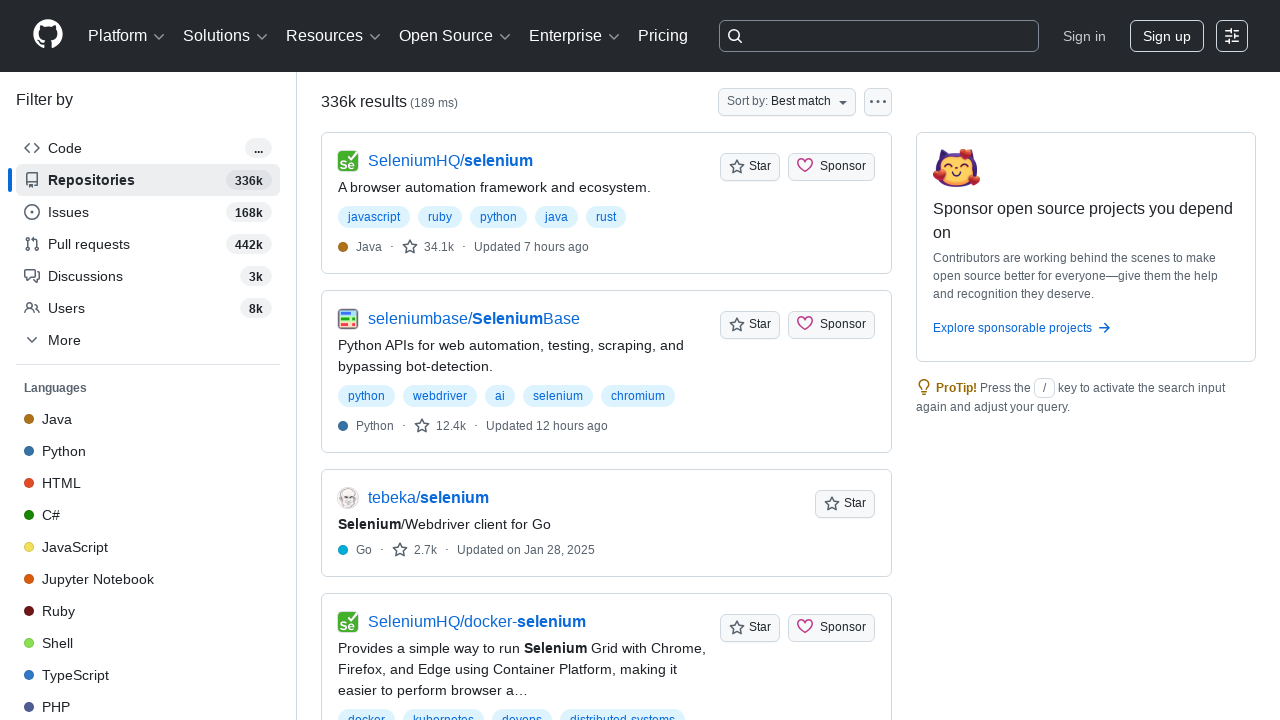